Waits for price to reach $100, books the item, then solves a mathematical problem and submits the answer

Starting URL: http://suninjuly.github.io/explicit_wait2.html

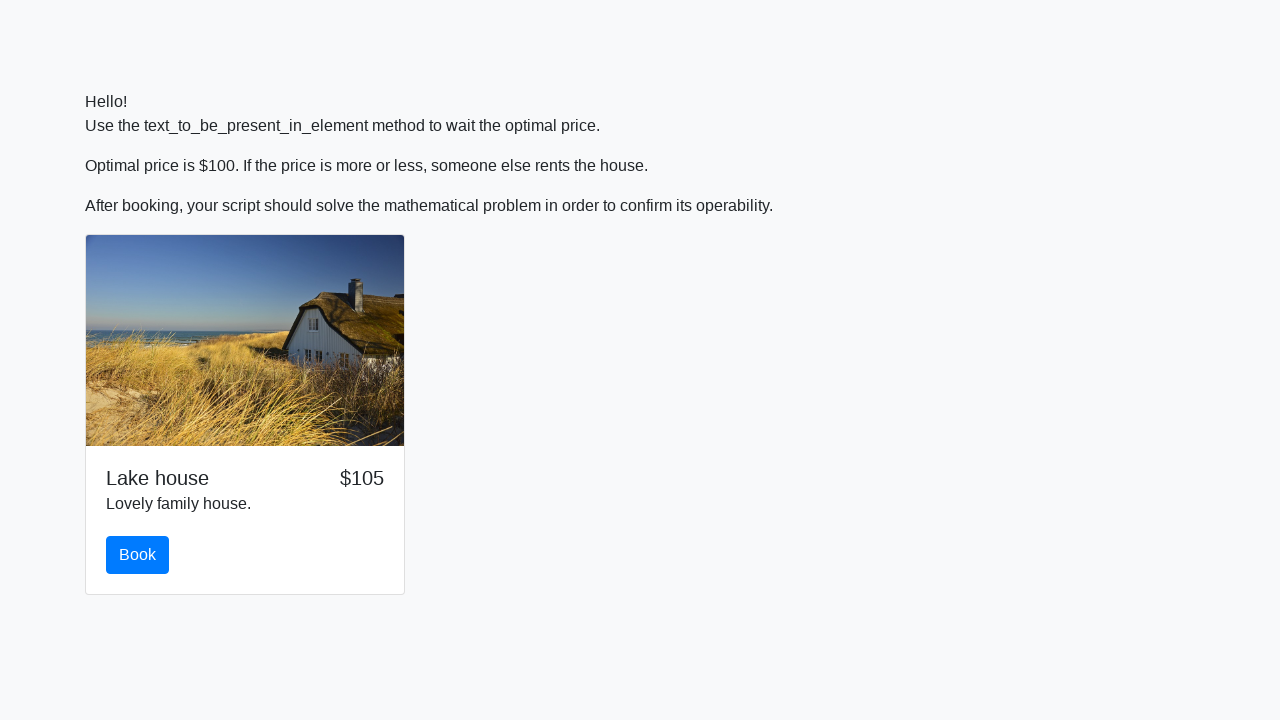

Scrolled down by 100 pixels
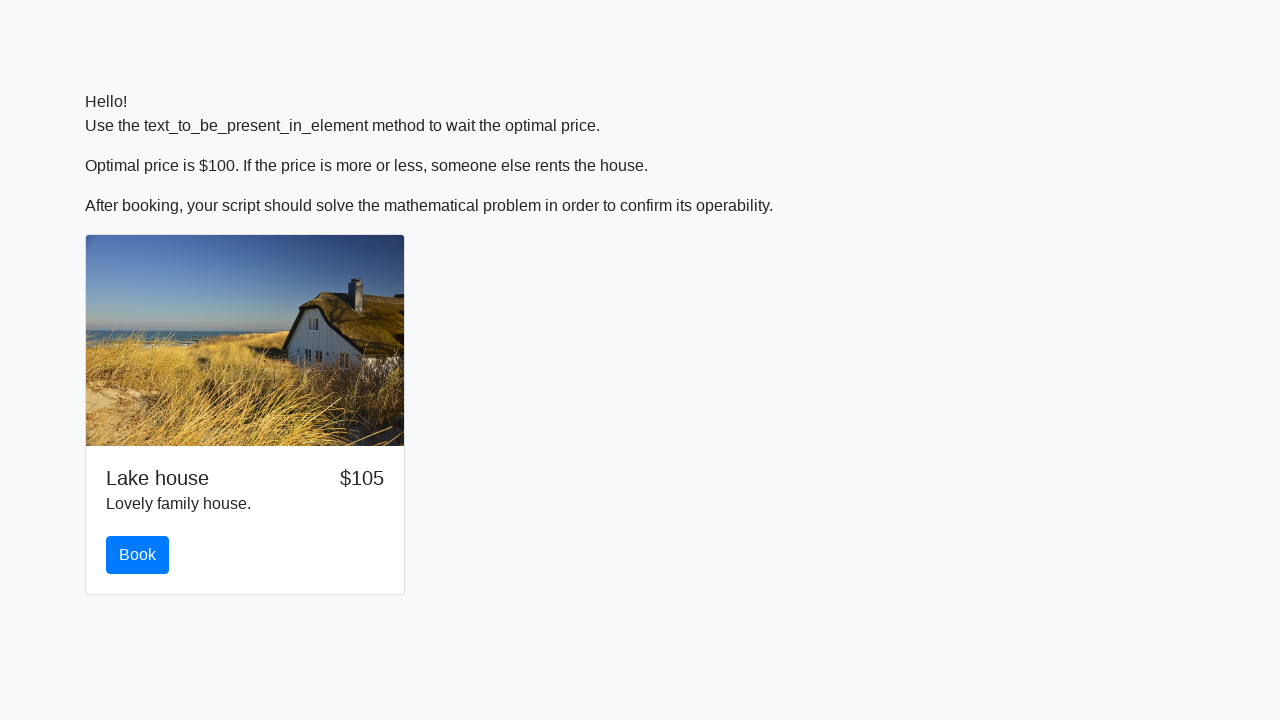

Price reached $100
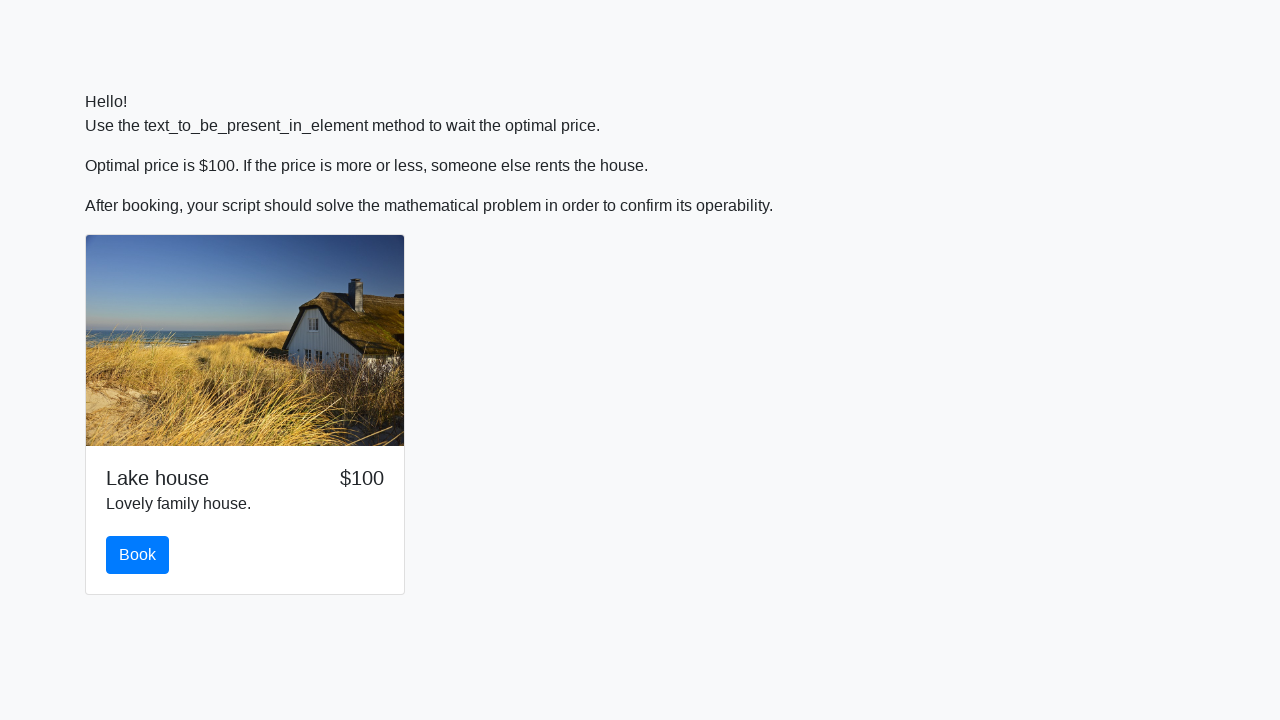

Clicked book button at (138, 555) on #book
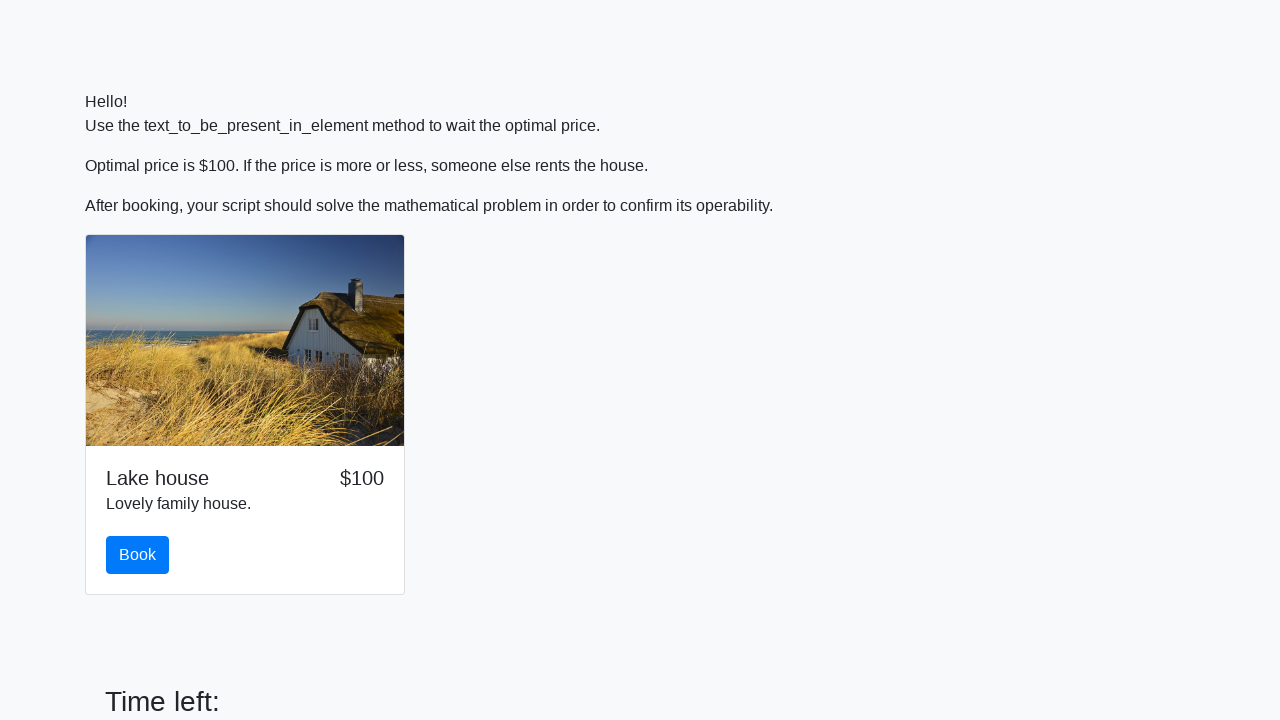

Scrolled down by 600 pixels to reveal math problem
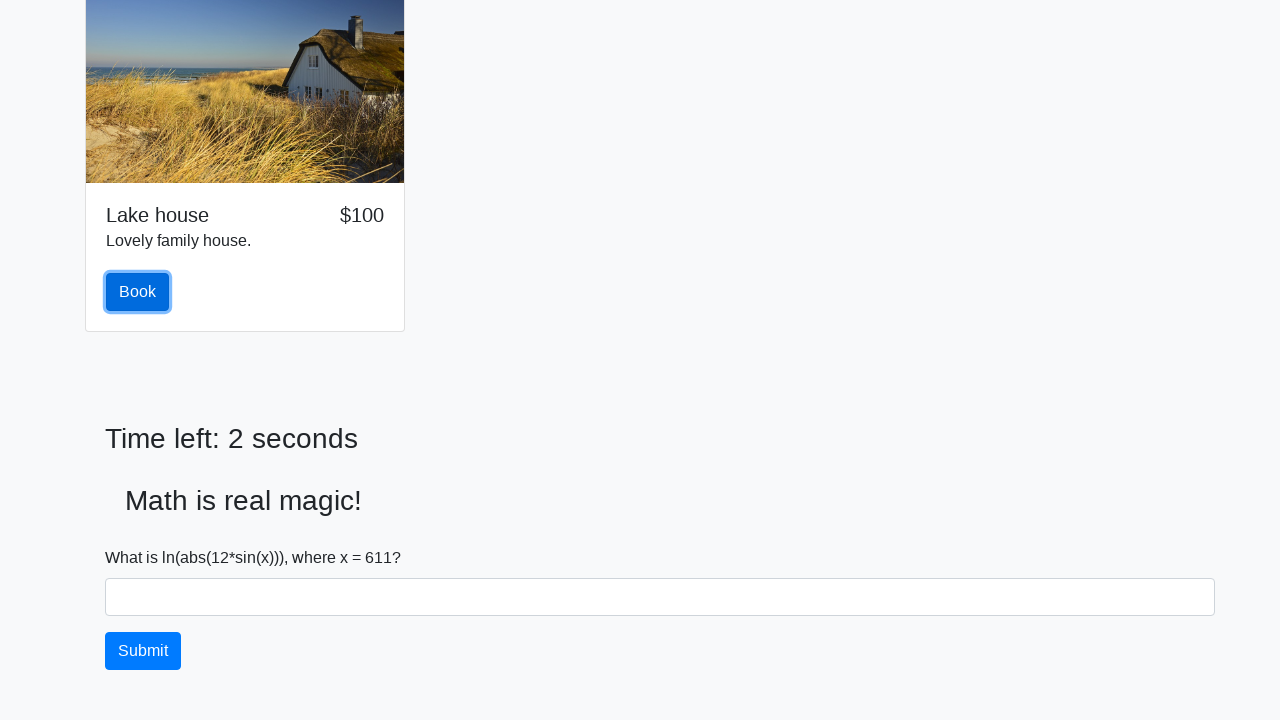

Retrieved number from math problem: 611
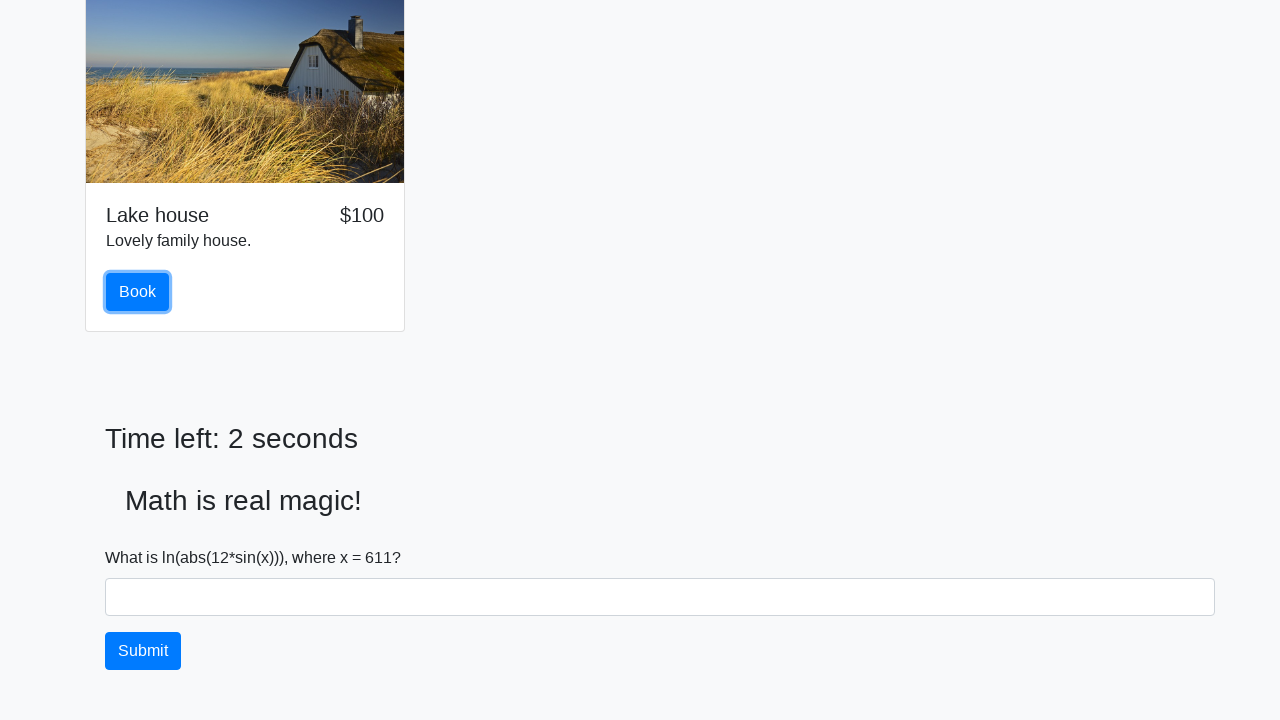

Calculated answer using formula log(abs(12*sin(x))): 2.484115570086757
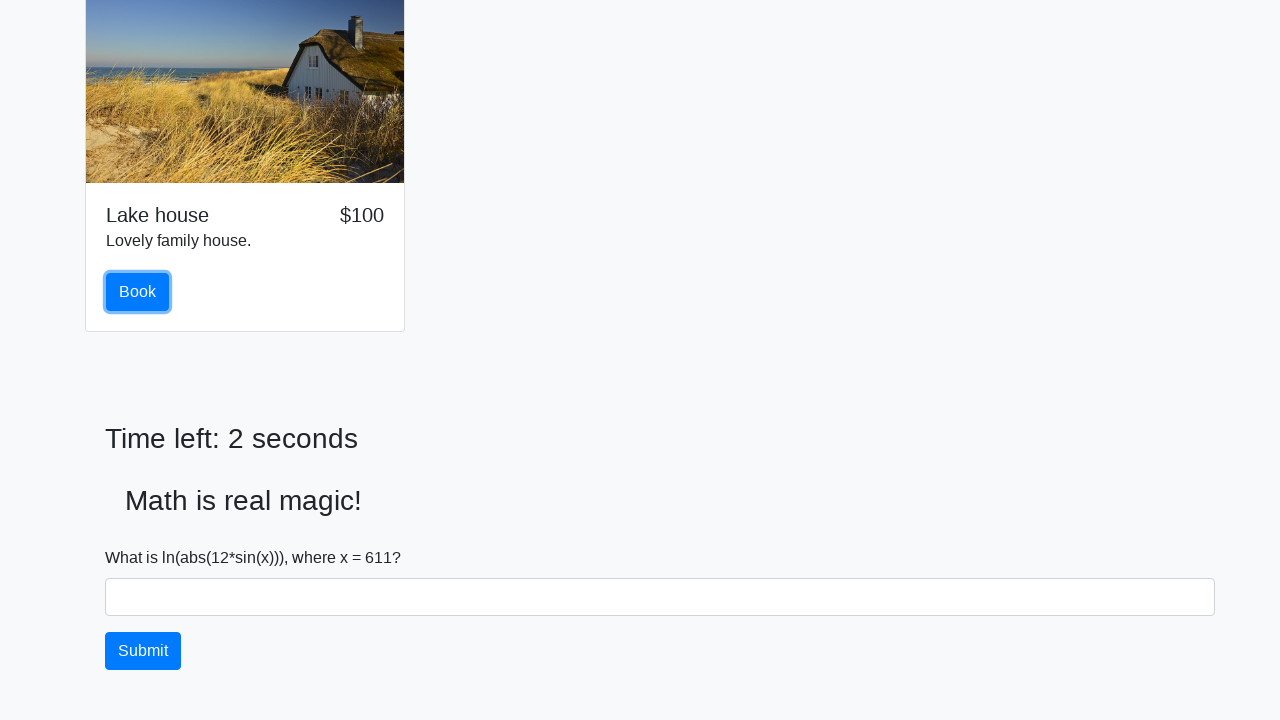

Filled answer field with: 2.484115570086757 on #answer
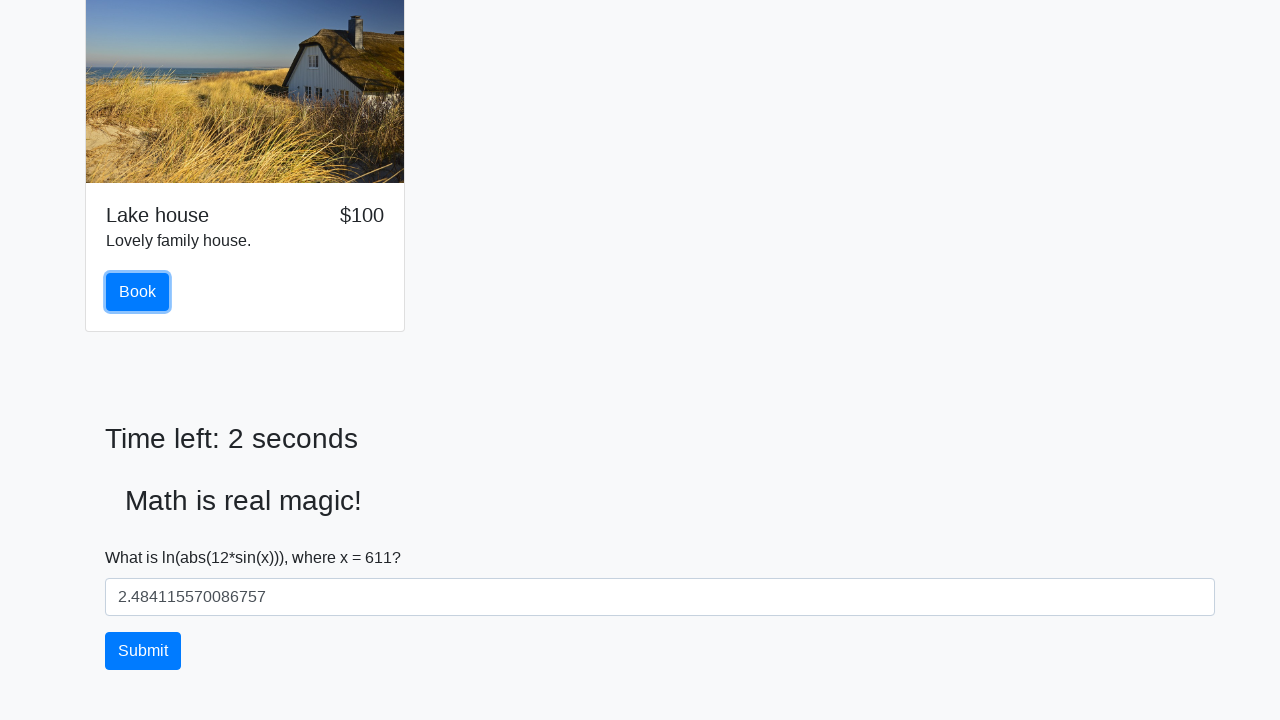

Submitted the answer at (143, 651) on button[type='submit']
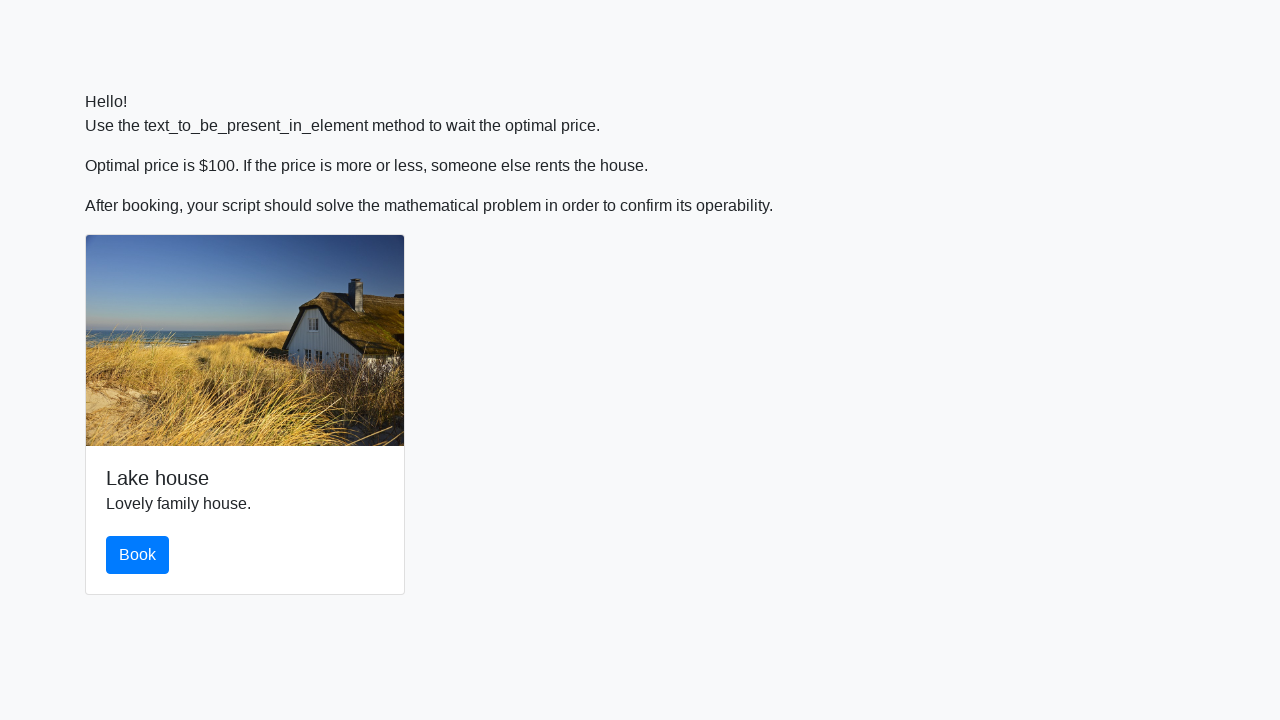

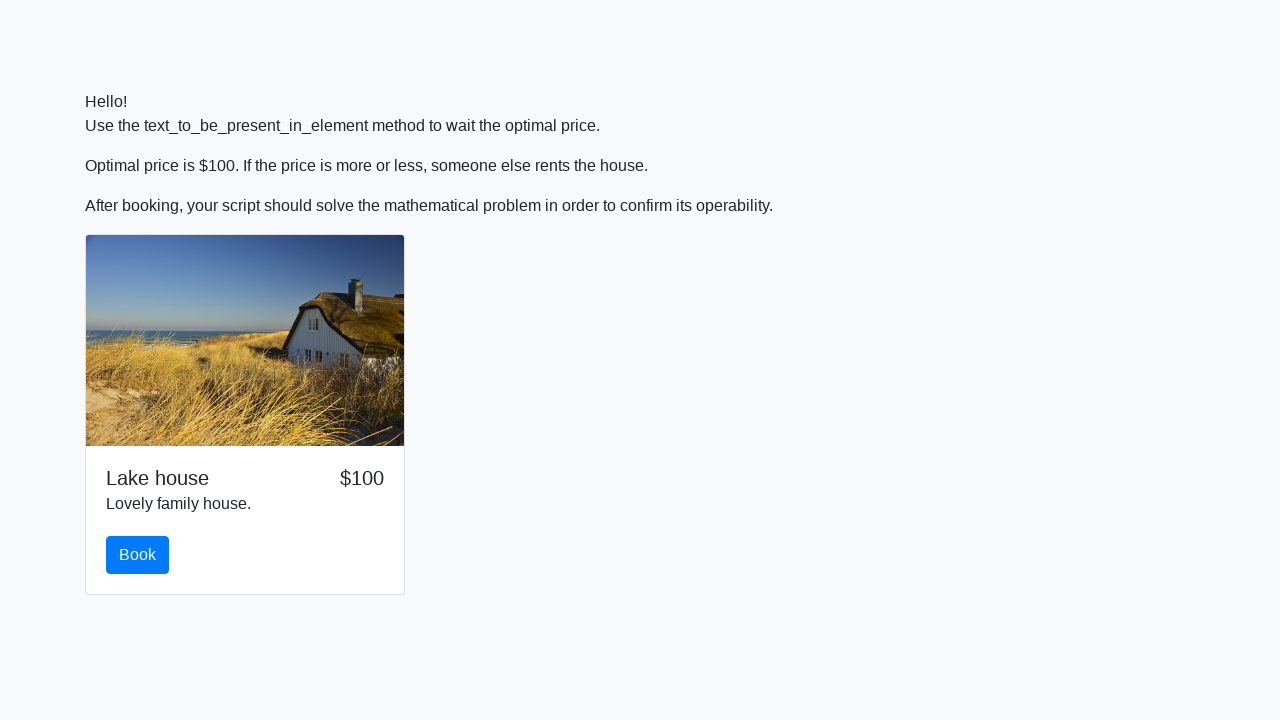